Tests the search functionality on Apollo Pharmacy website by clicking the search box, entering a product search term, and submitting the search

Starting URL: https://www.apollopharmacy.in/deal

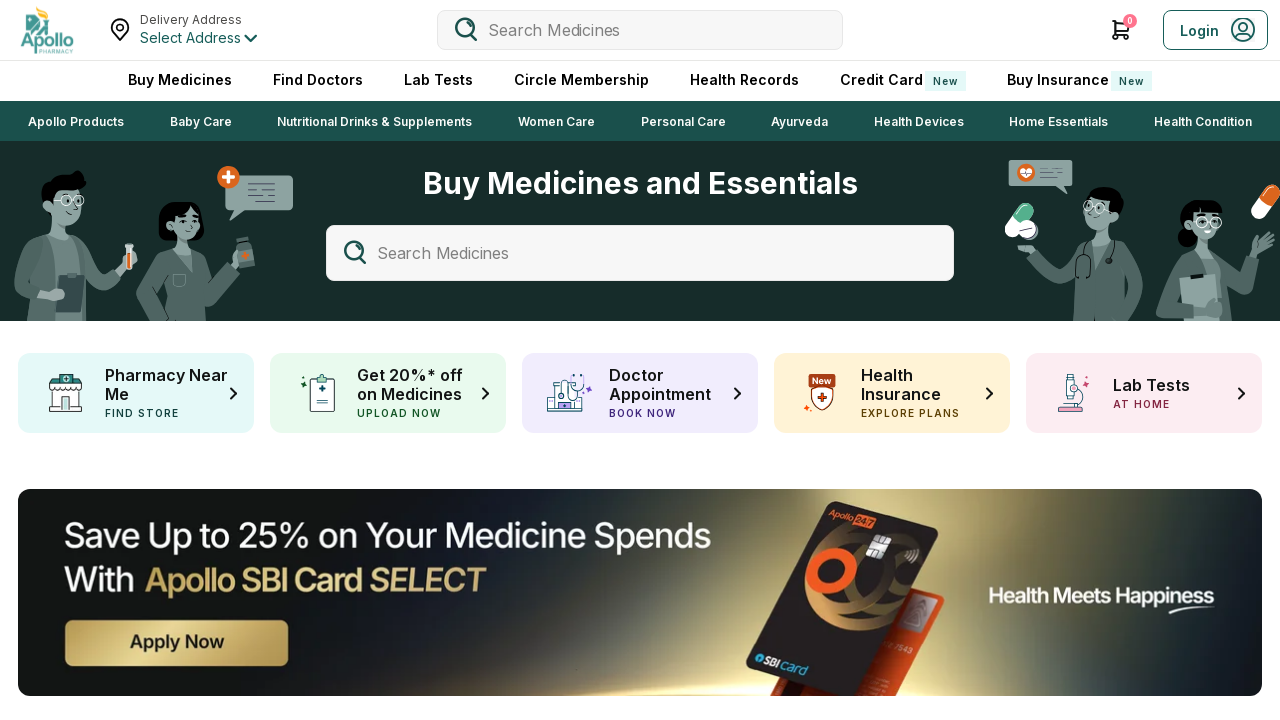

Clicked on search box to activate it at (640, 253) on .Home_searchSelectMain__VL1lN
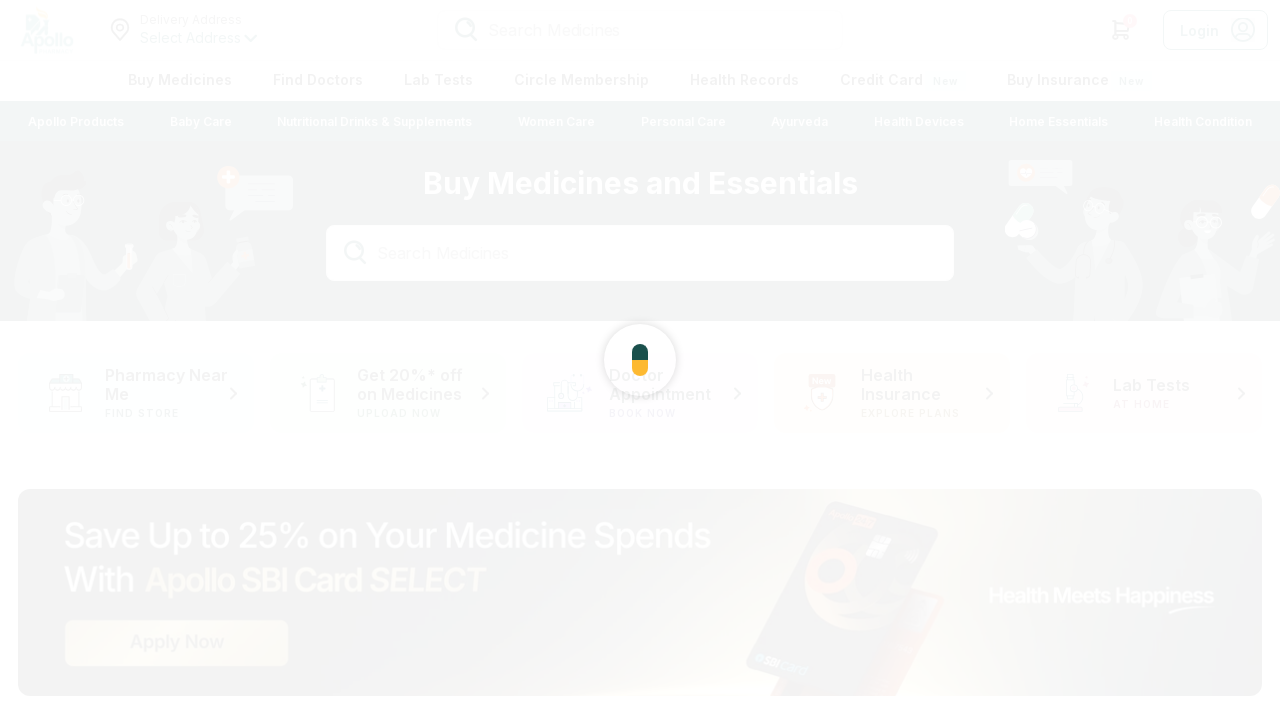

Filled search field with product term 'pcm' on input#searchProduct
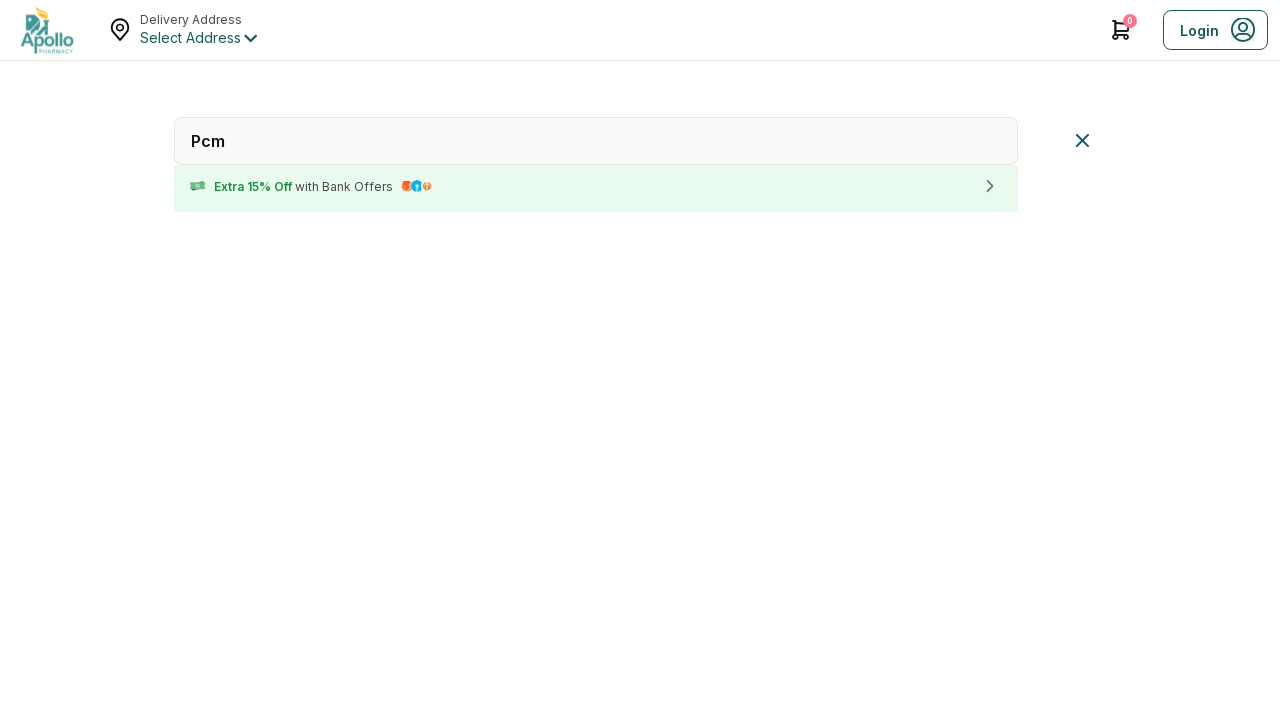

Pressed Enter to submit the search on input#searchProduct
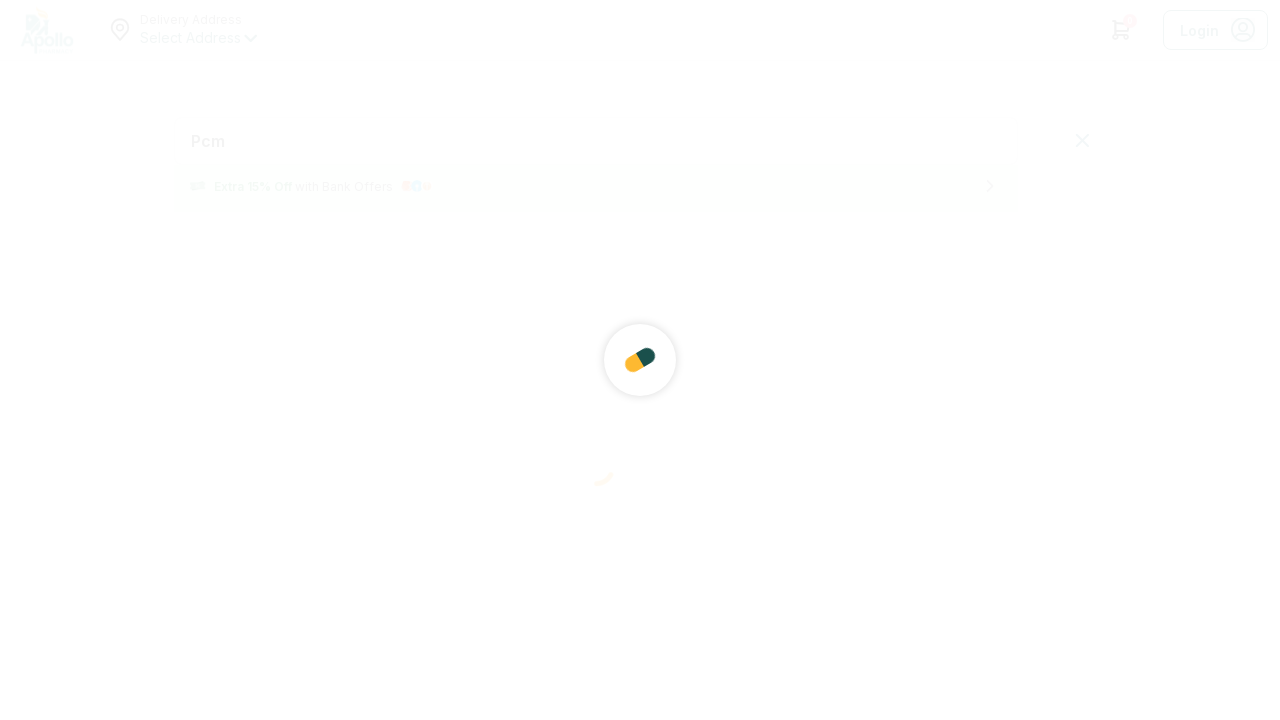

Search results loaded successfully
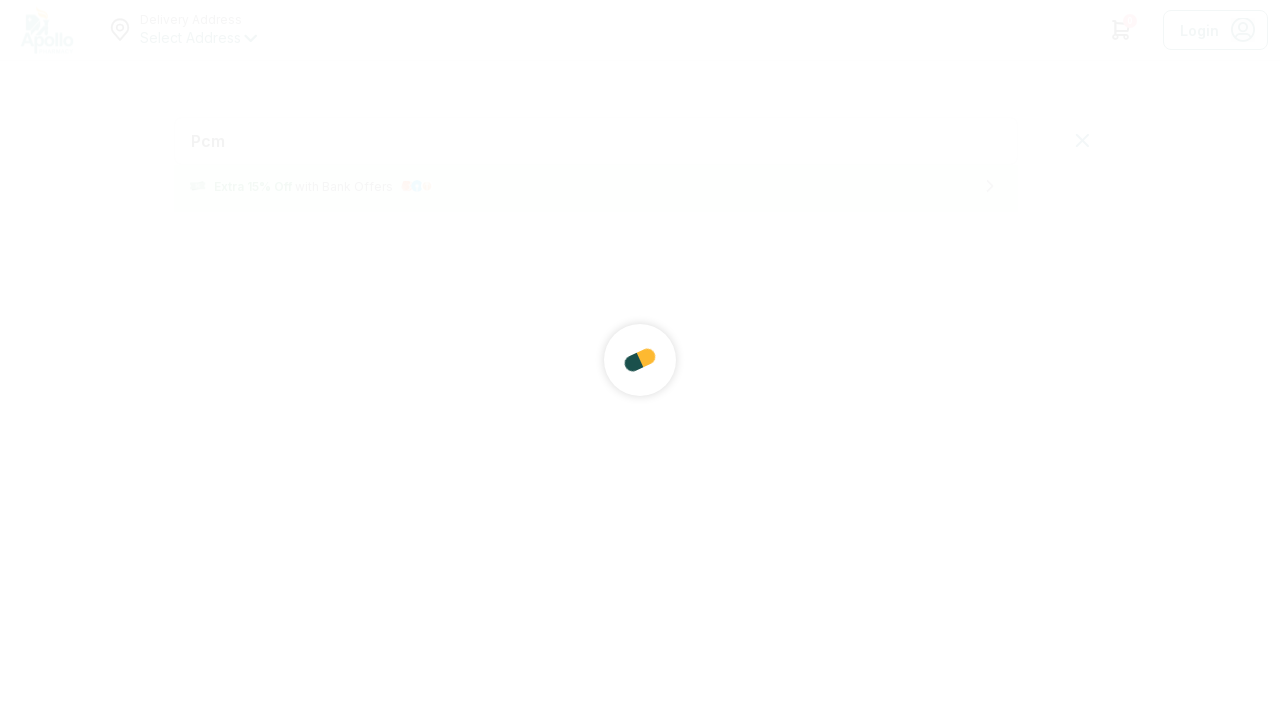

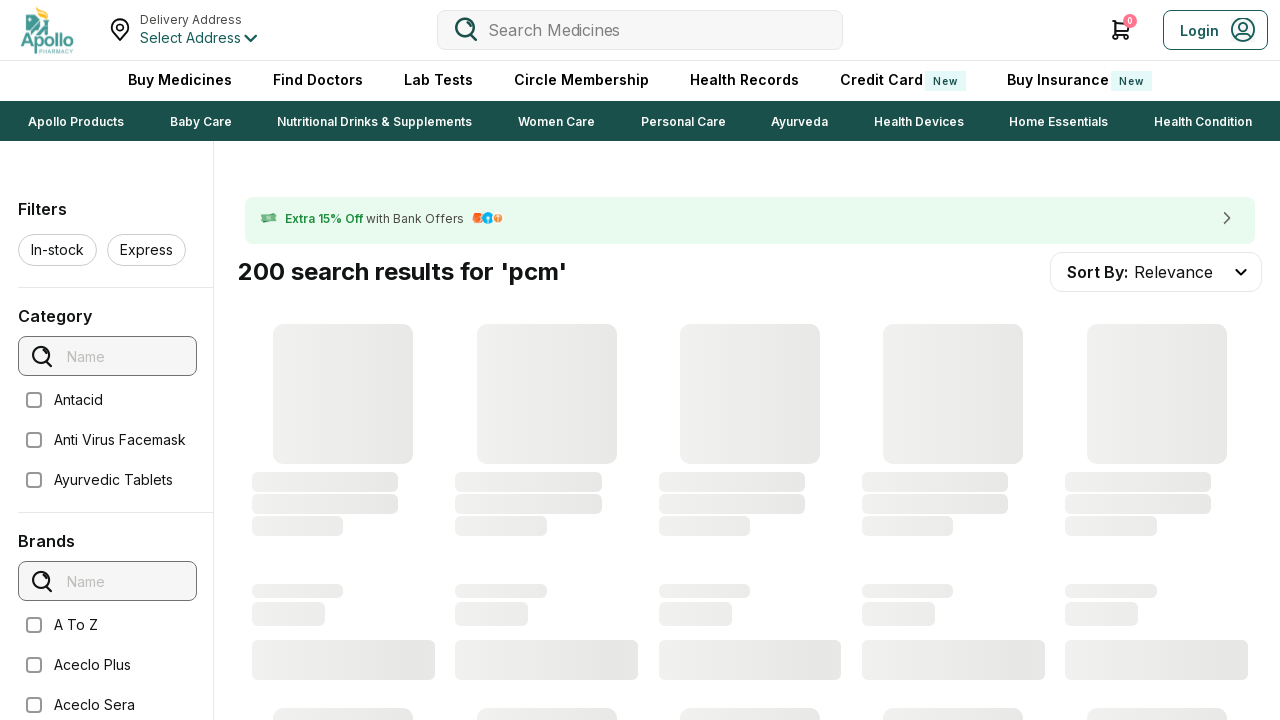